Tests that the languages table has the correct column headers: Language, Author, Date, Comments, and Rate.

Starting URL: http://www.99-bottles-of-beer.net

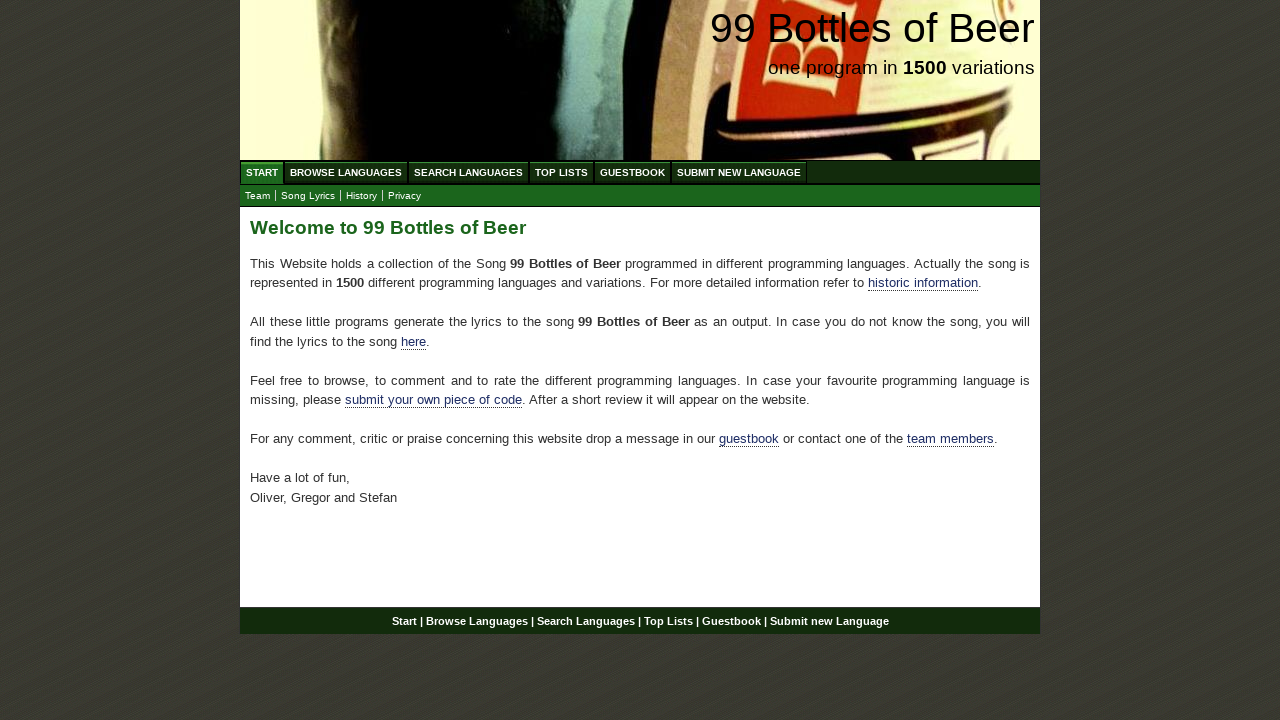

Clicked 'Browse Languages' link in navigation at (346, 172) on xpath=//div[@id='navigation']/ul[@id='menu']/li/a[@href='/abc.html']
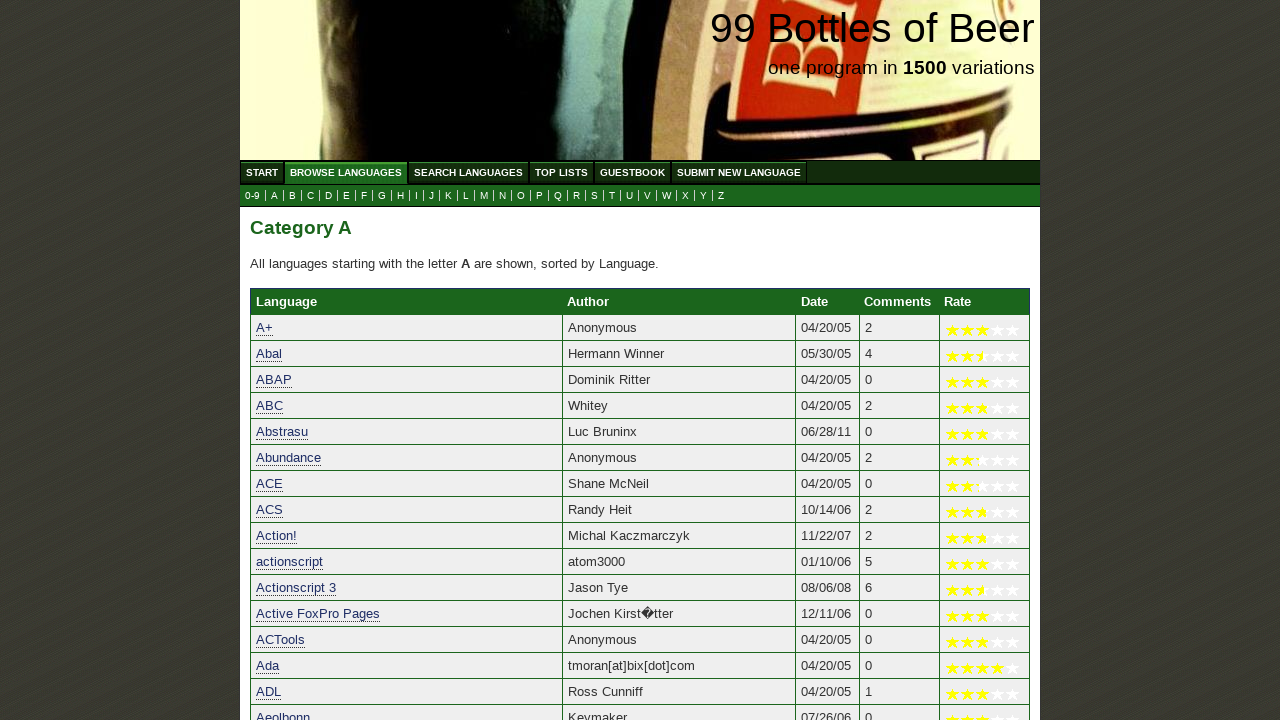

First table header (40% width) became visible
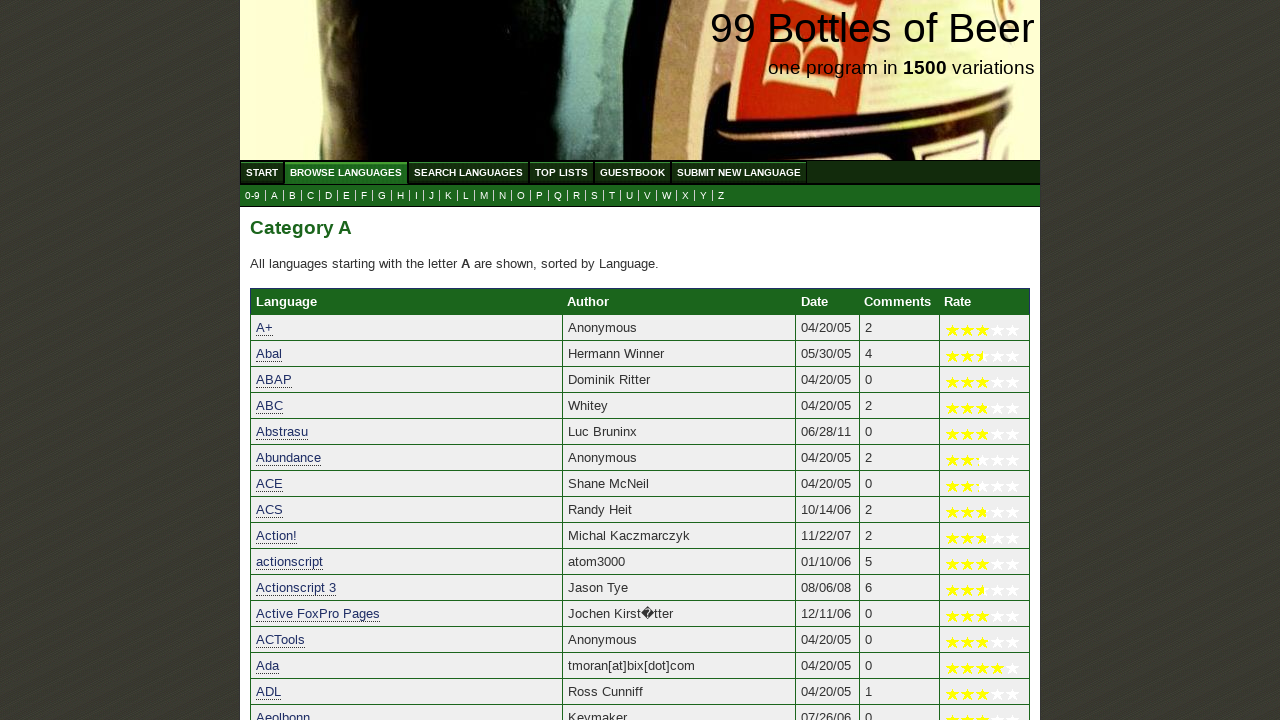

Second table header (30% width) became visible
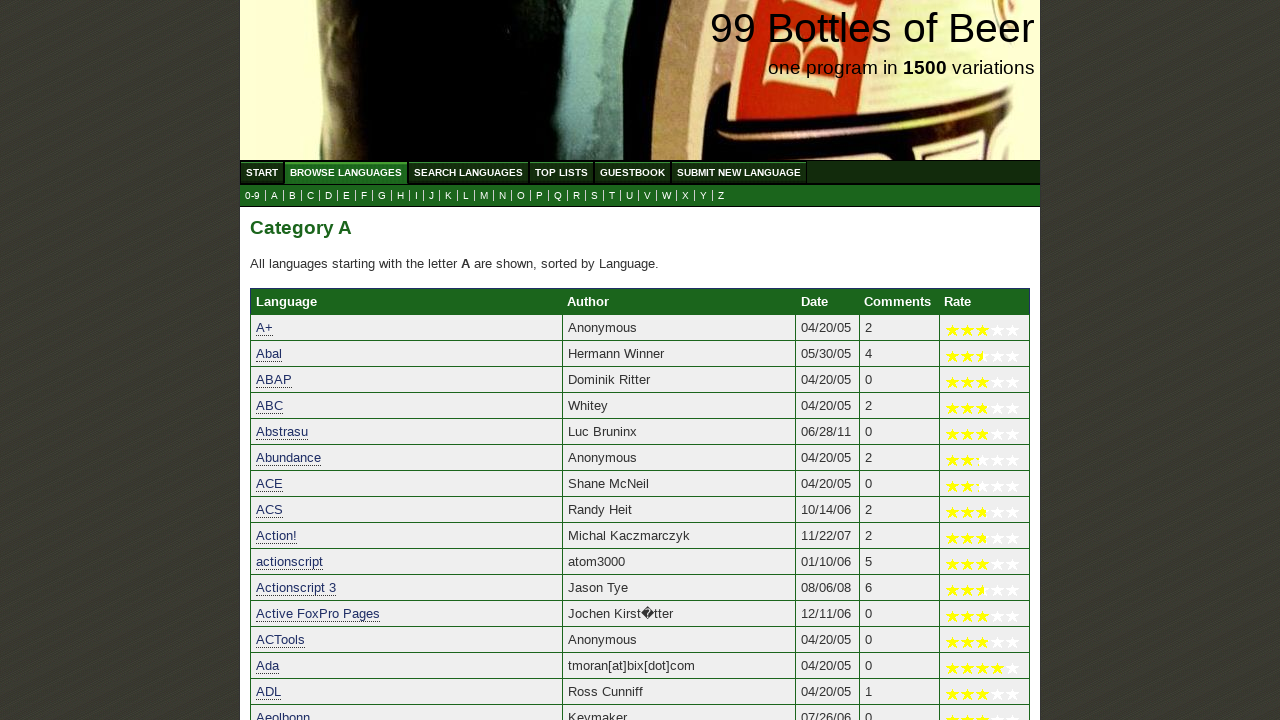

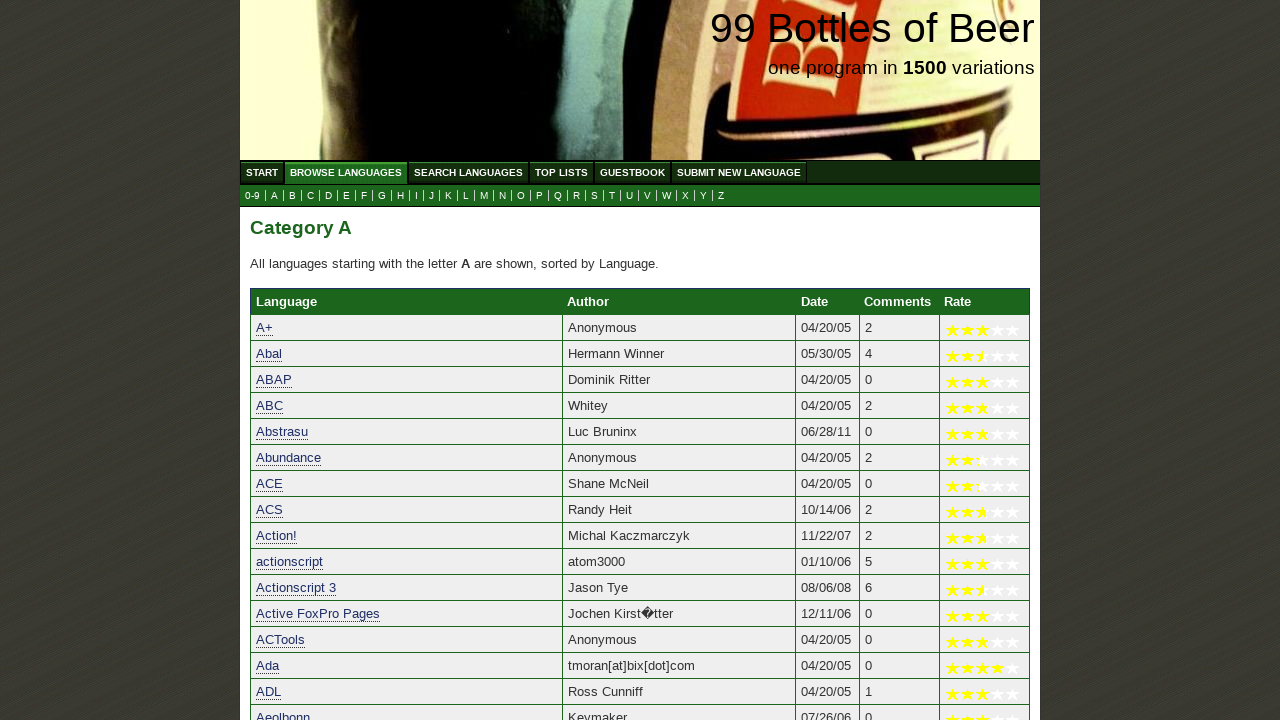